Navigates to DemoBlaze store and verifies that the page title is "STORE"

Starting URL: https://www.demoblaze.com/

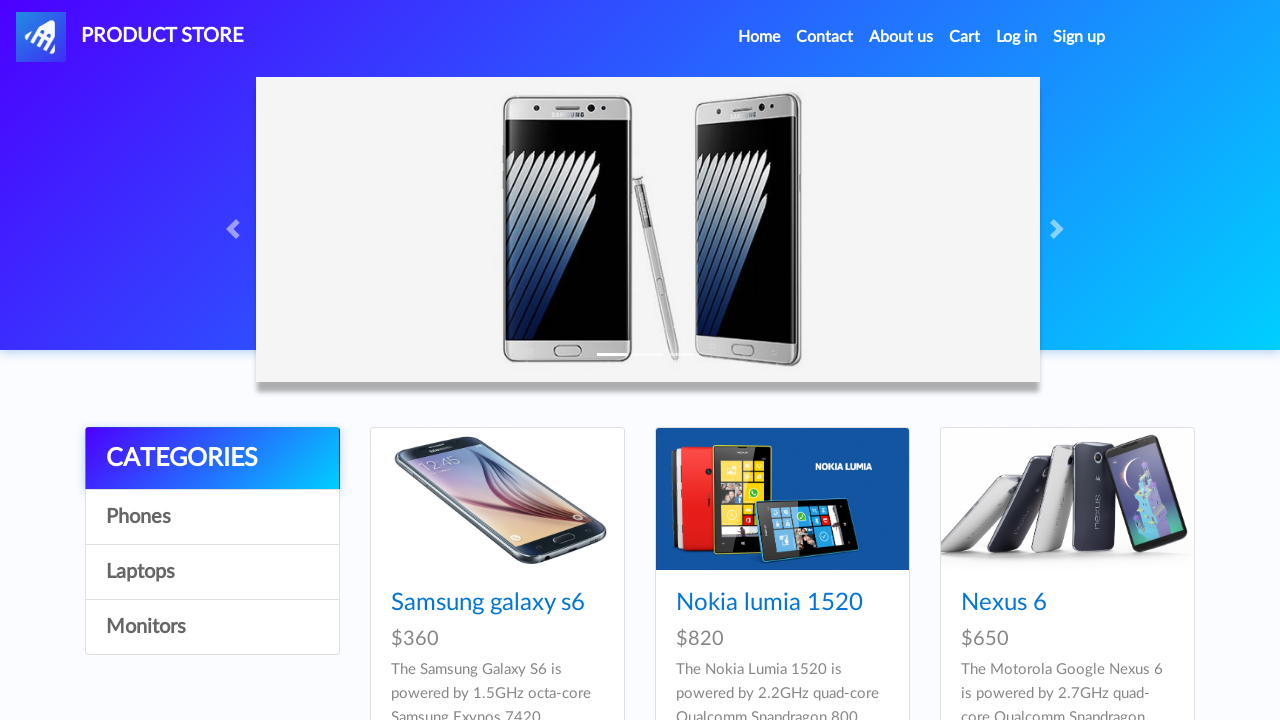

Waited for page to load (domcontentloaded)
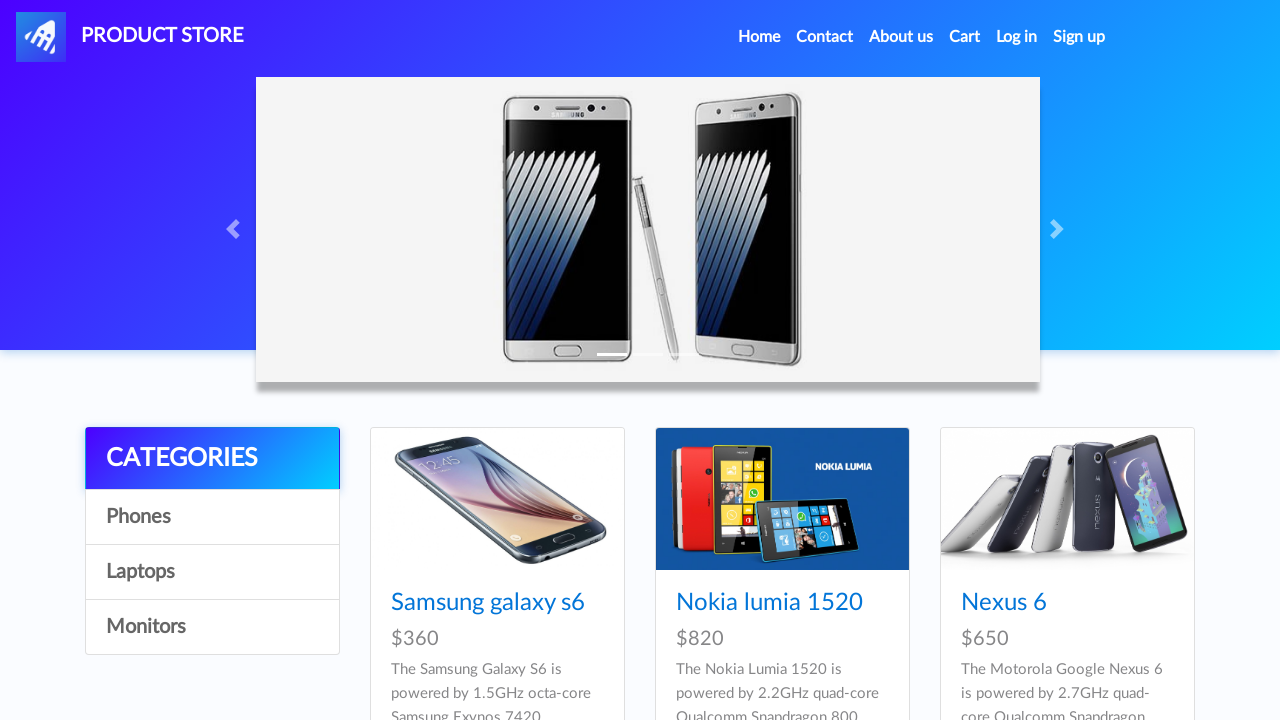

Retrieved page title
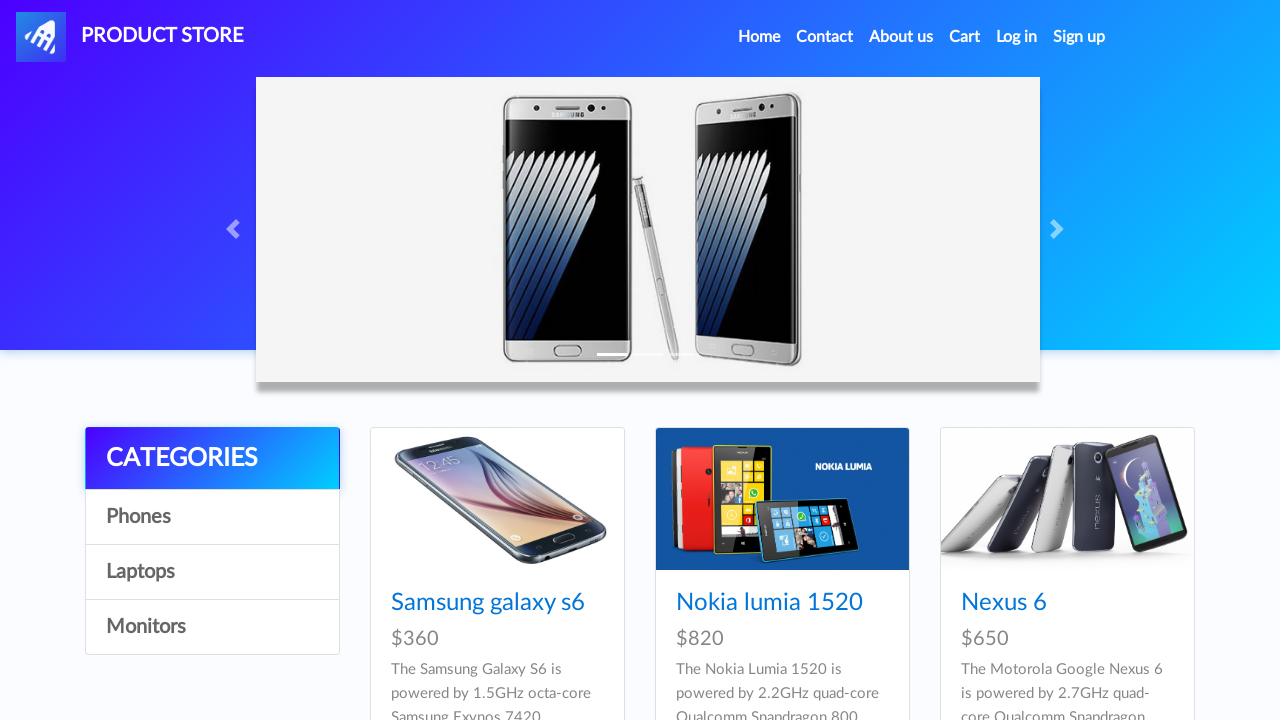

Verified page title is 'STORE' - correct website
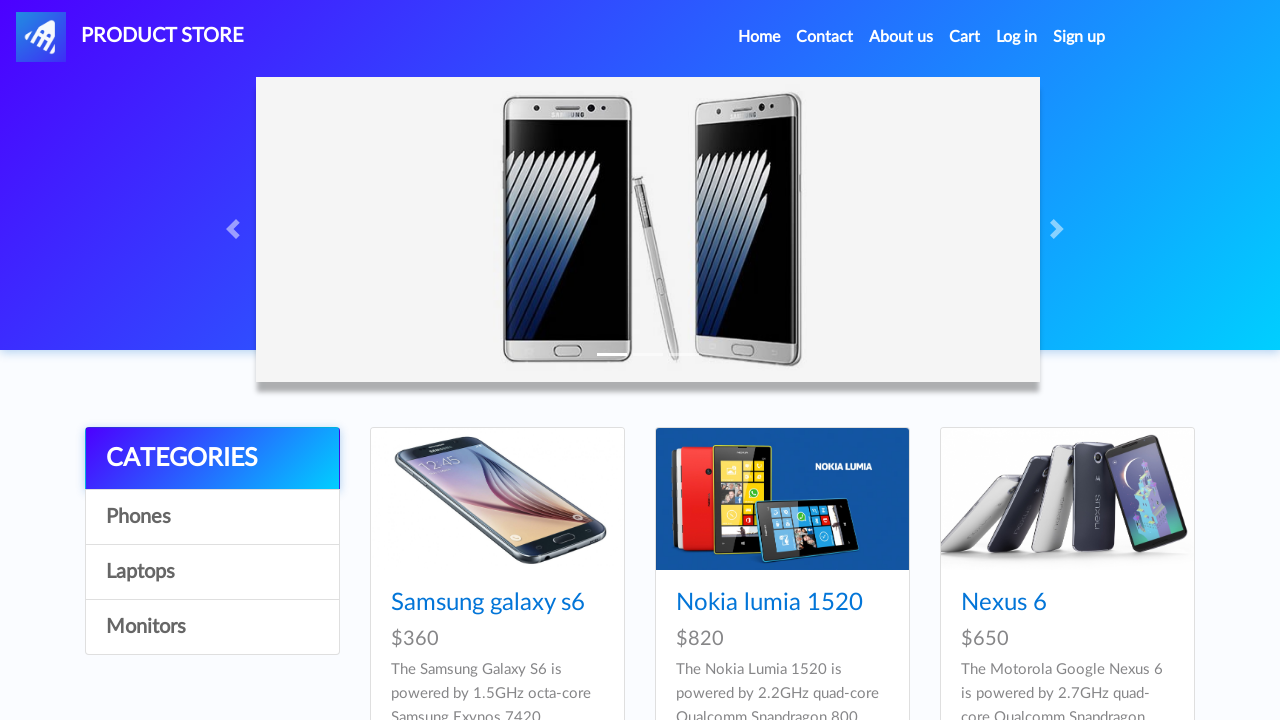

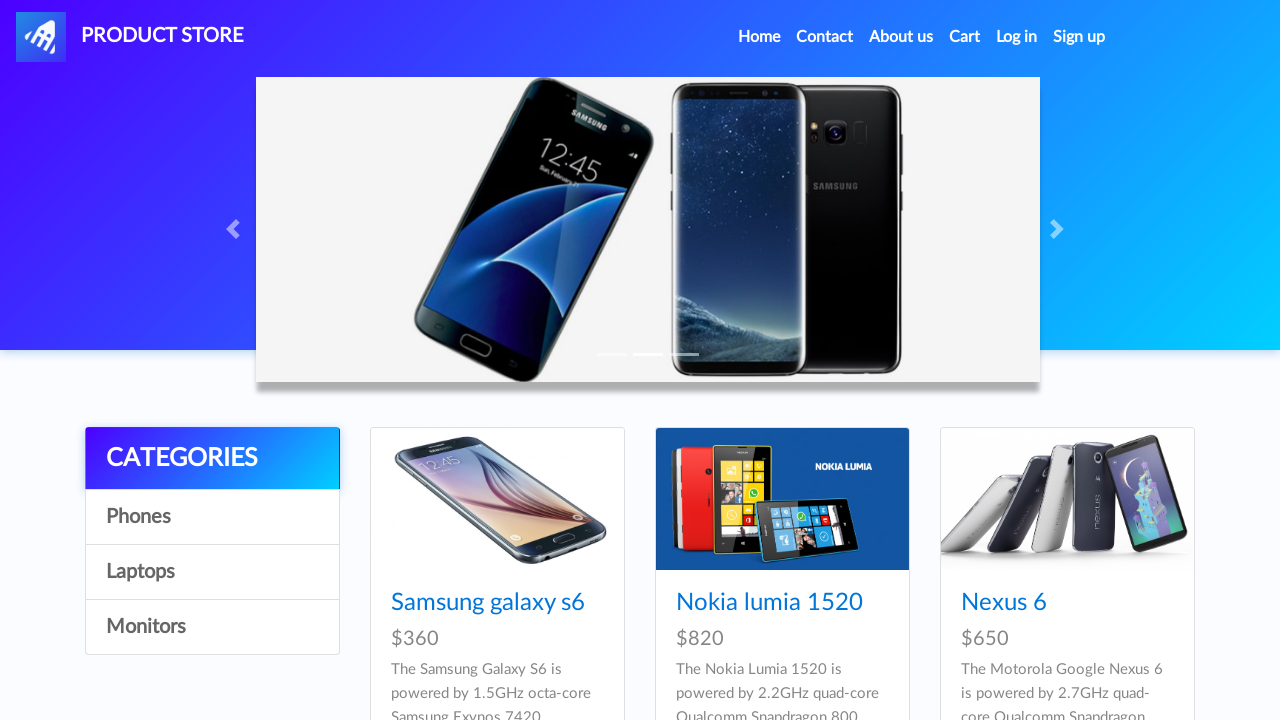